Opens the Rahul Shetty Academy homepage and verifies the page loads successfully. This is a basic navigation test demonstrating Playwright browser context and page creation.

Starting URL: https://rahulshettyacademy.com/

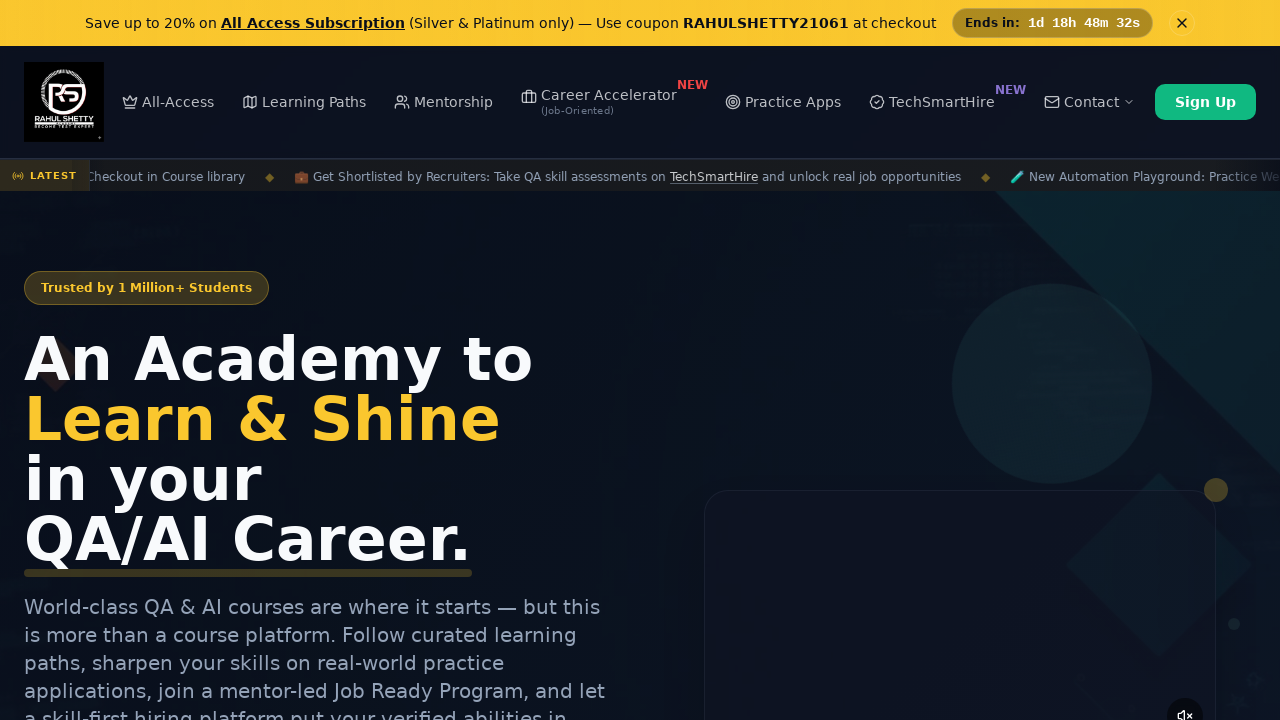

Waited for page DOM content to load
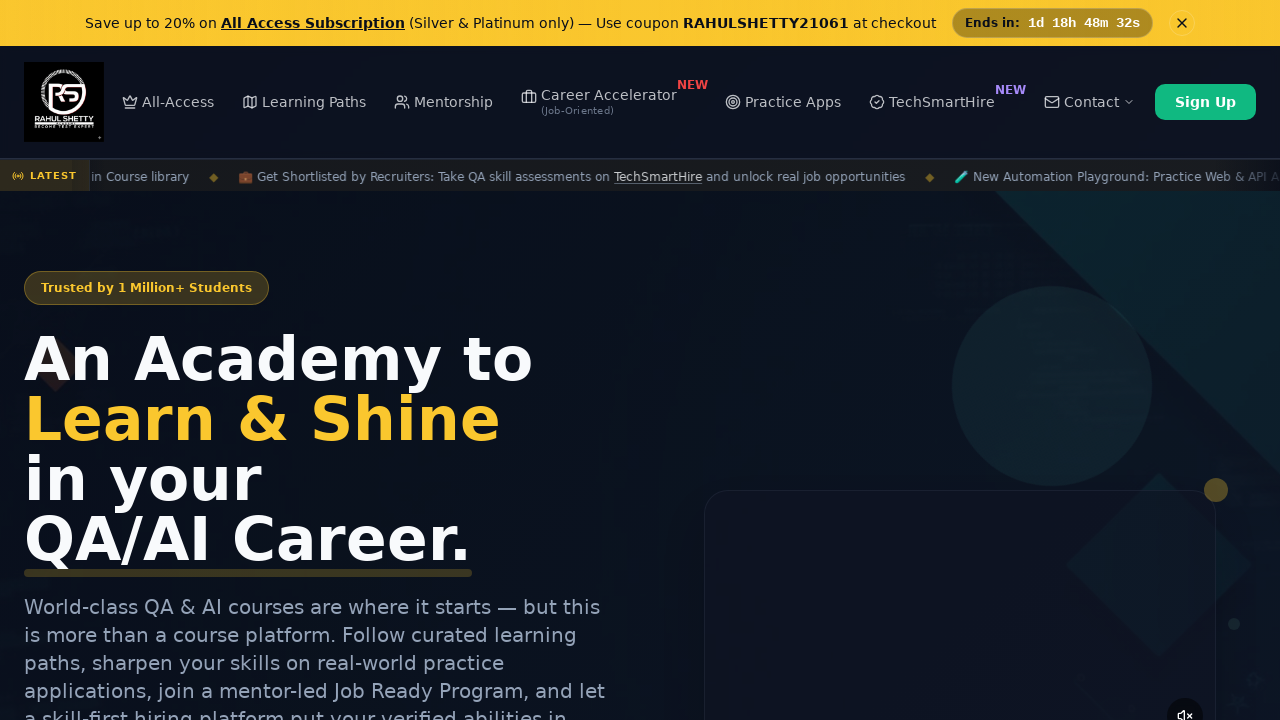

Verified body element is present on Rahul Shetty Academy homepage
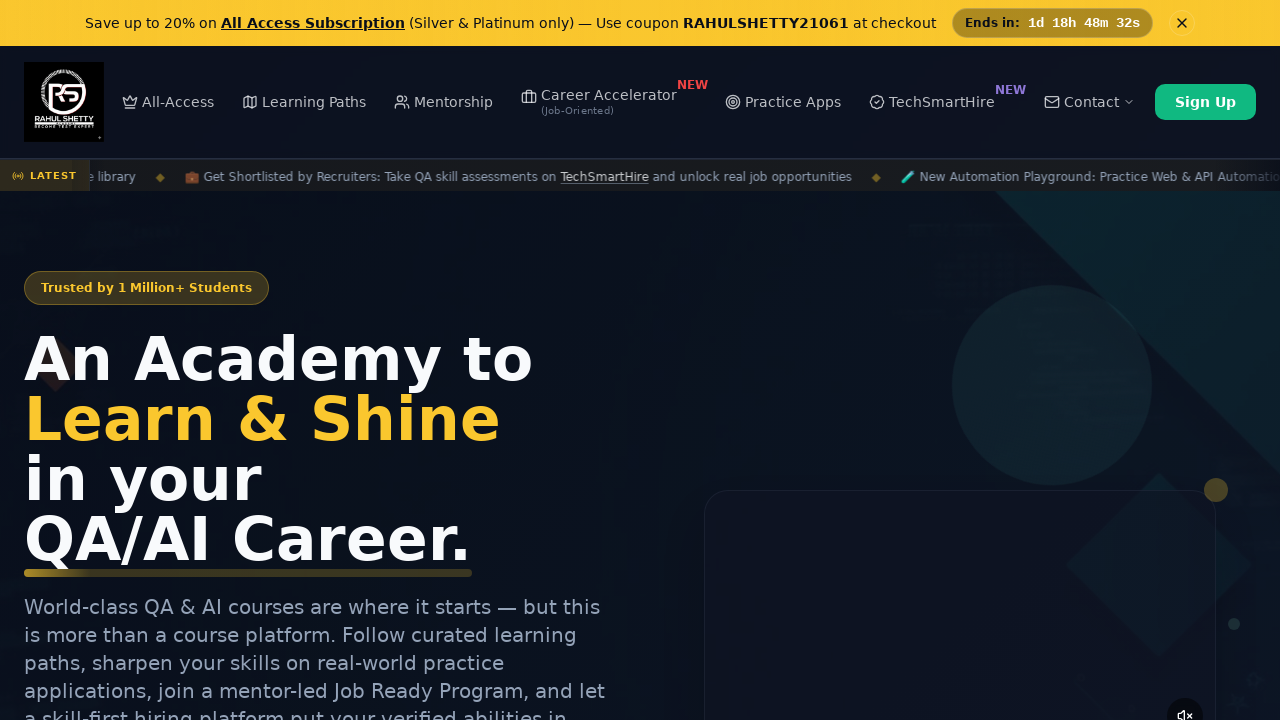

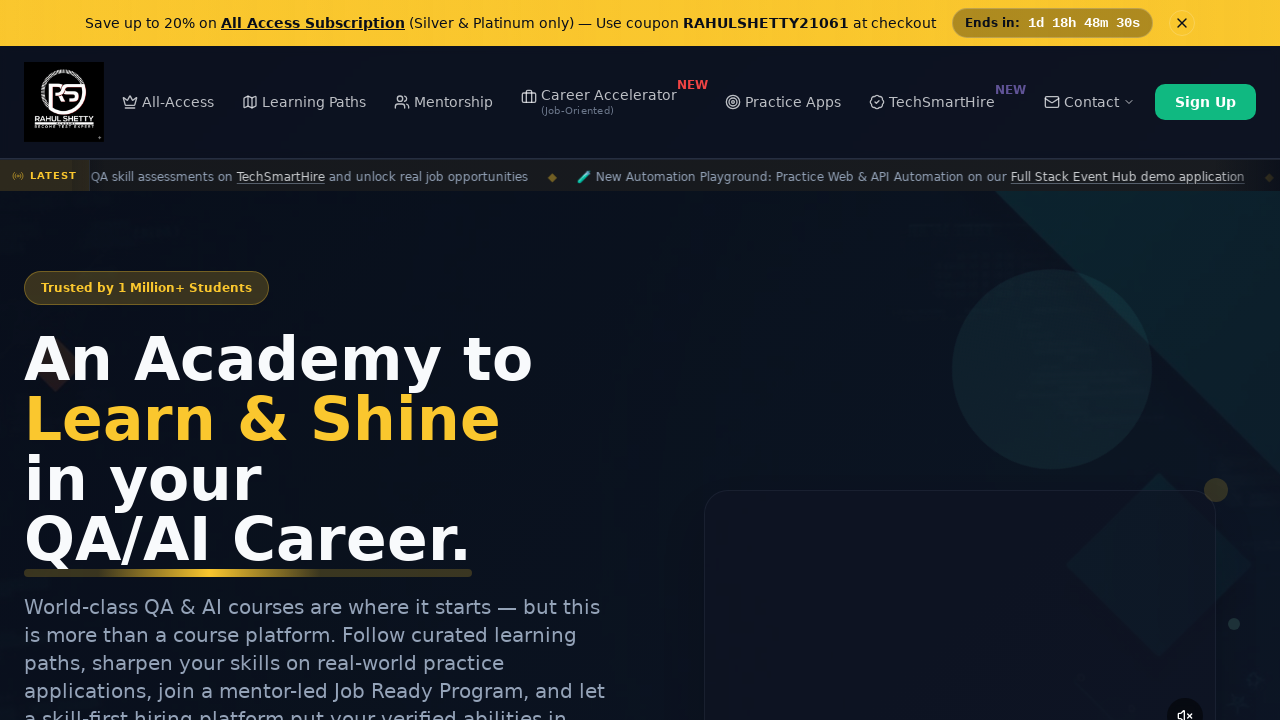